Tests mouse hover functionality by moving the cursor to a "Mouse Hover" element on the automation practice page, which typically reveals a dropdown menu.

Starting URL: https://rahulshettyacademy.com/AutomationPractice/

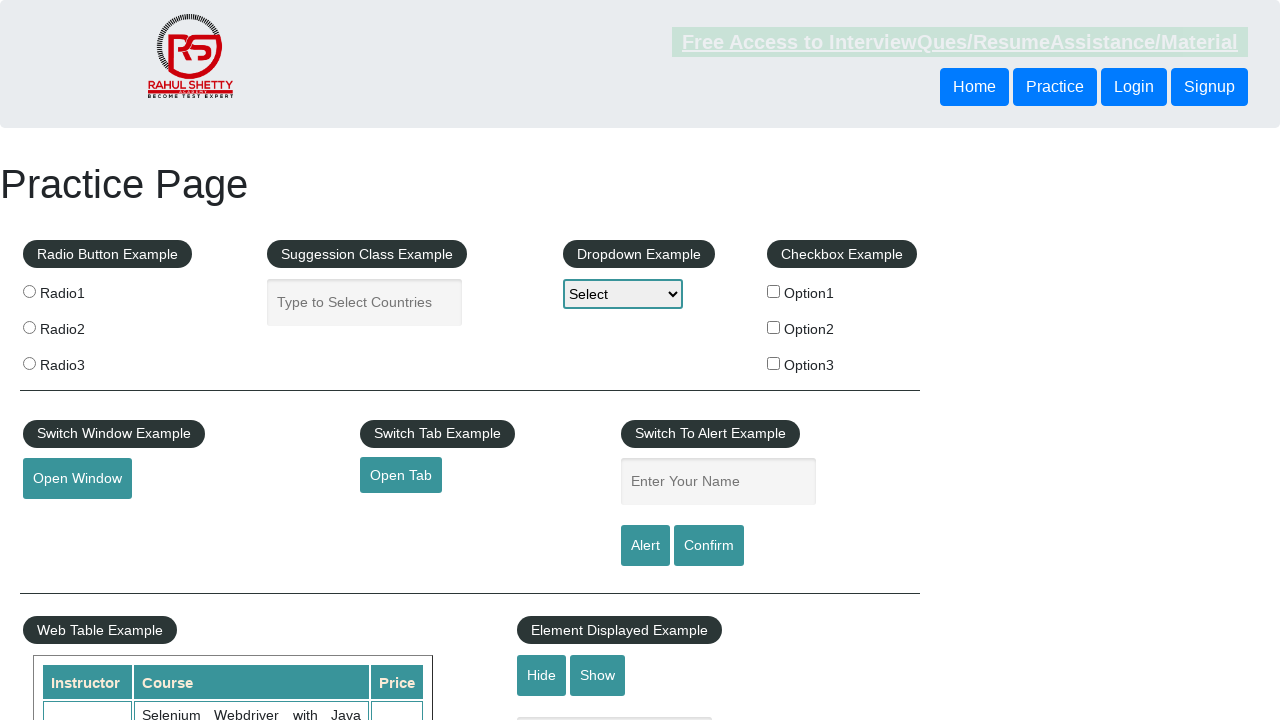

Navigated to automation practice page
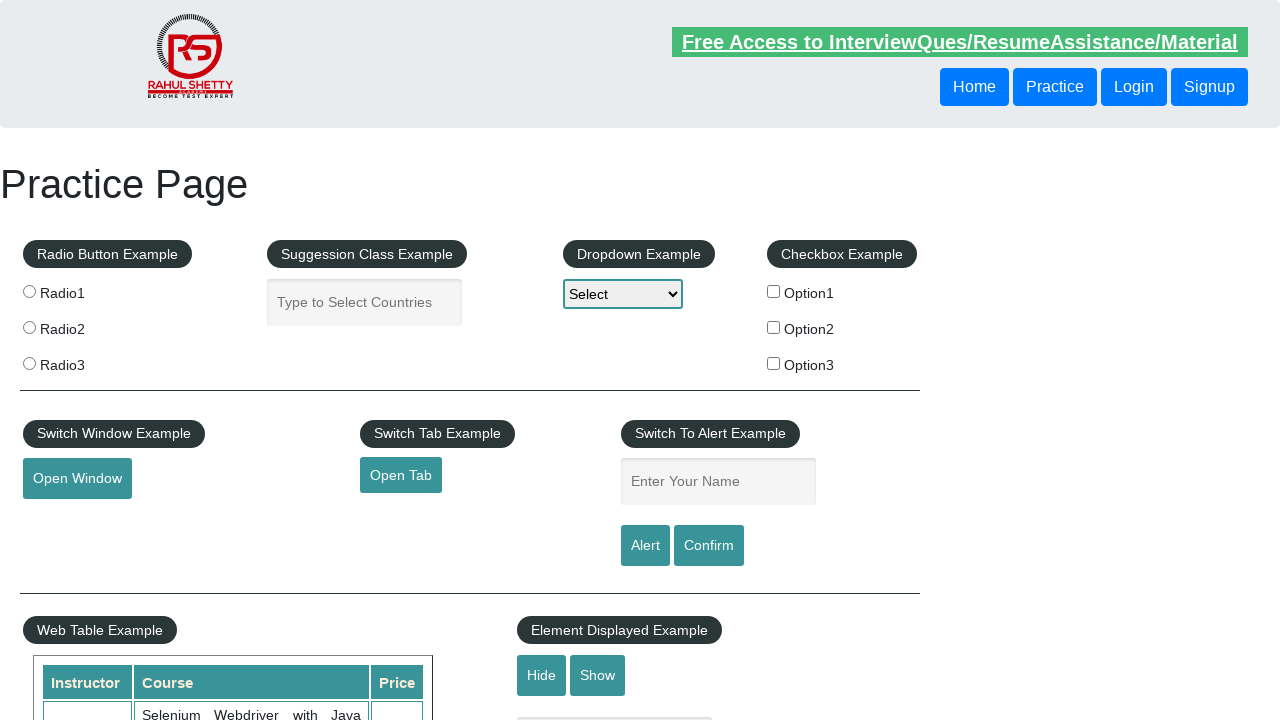

Hovered over Mouse Hover element to trigger dropdown menu at (83, 361) on #mousehover
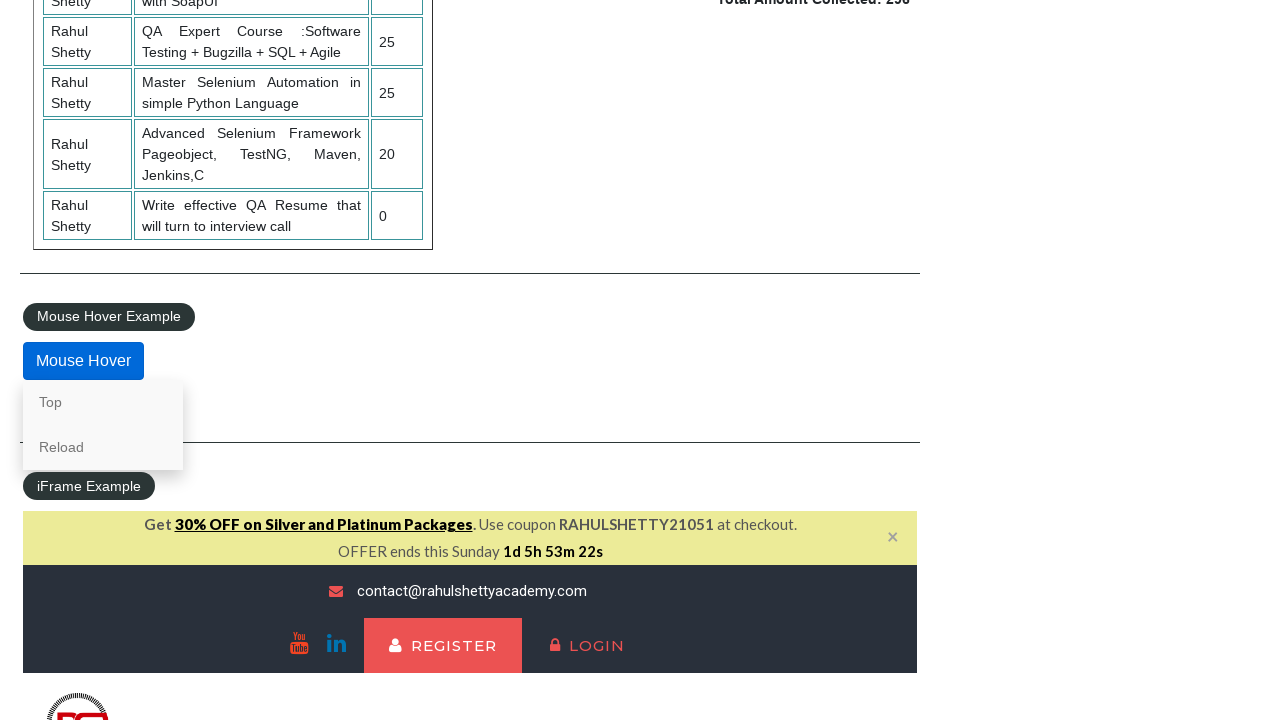

Waited 1 second for dropdown menu to appear
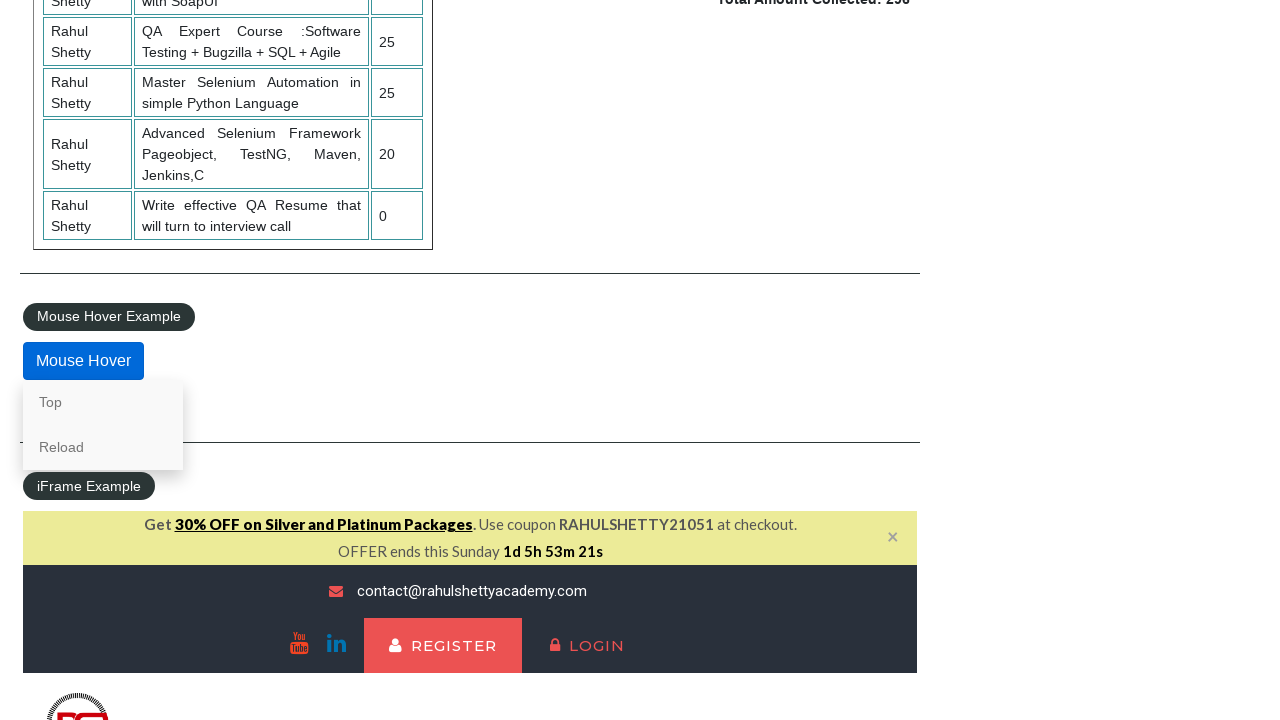

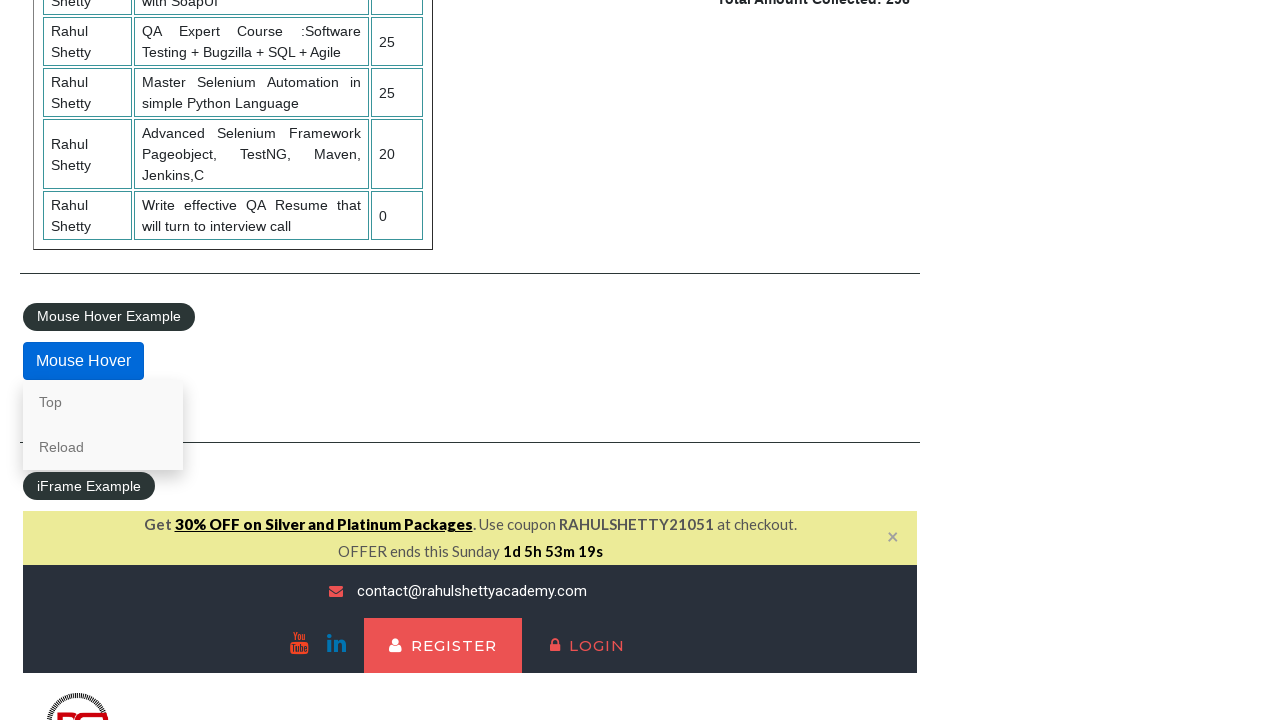